Tests keyboard and mouse interaction by clicking and holding an element while pressing shift and typing

Starting URL: https://www.selenium.dev/selenium/web/mouse_interaction.html

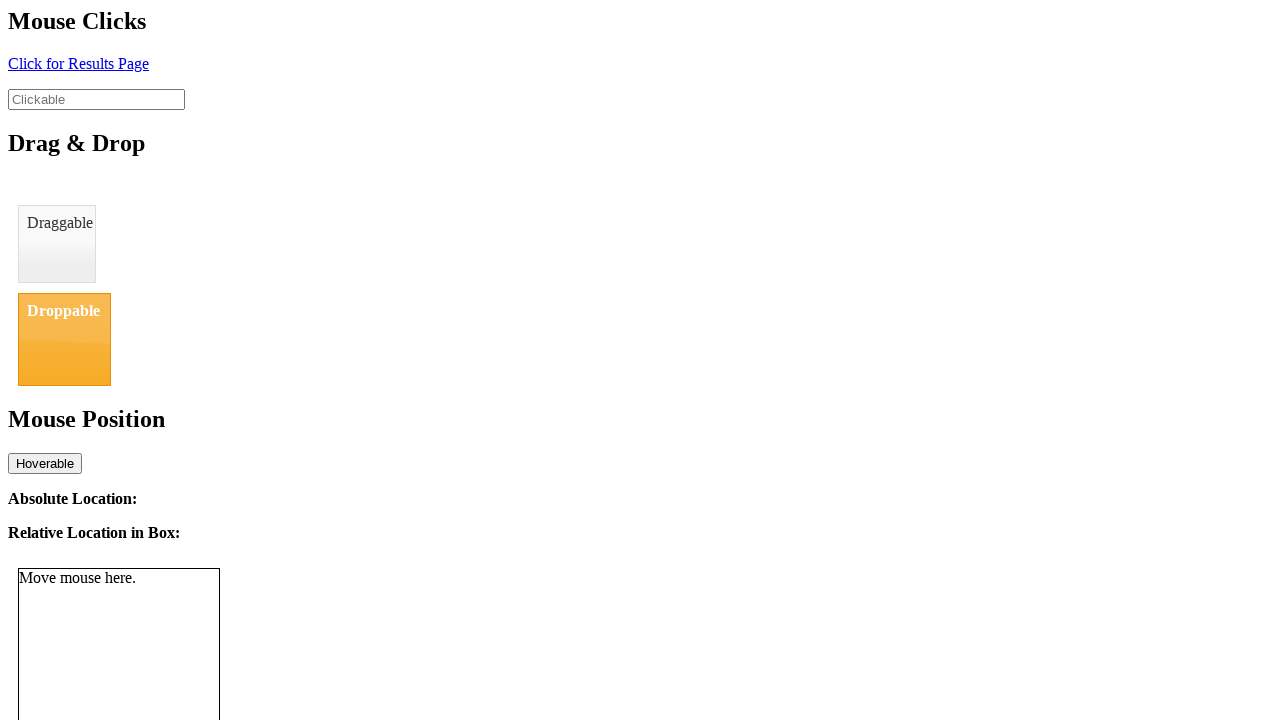

Located the clickable element with id 'clickable'
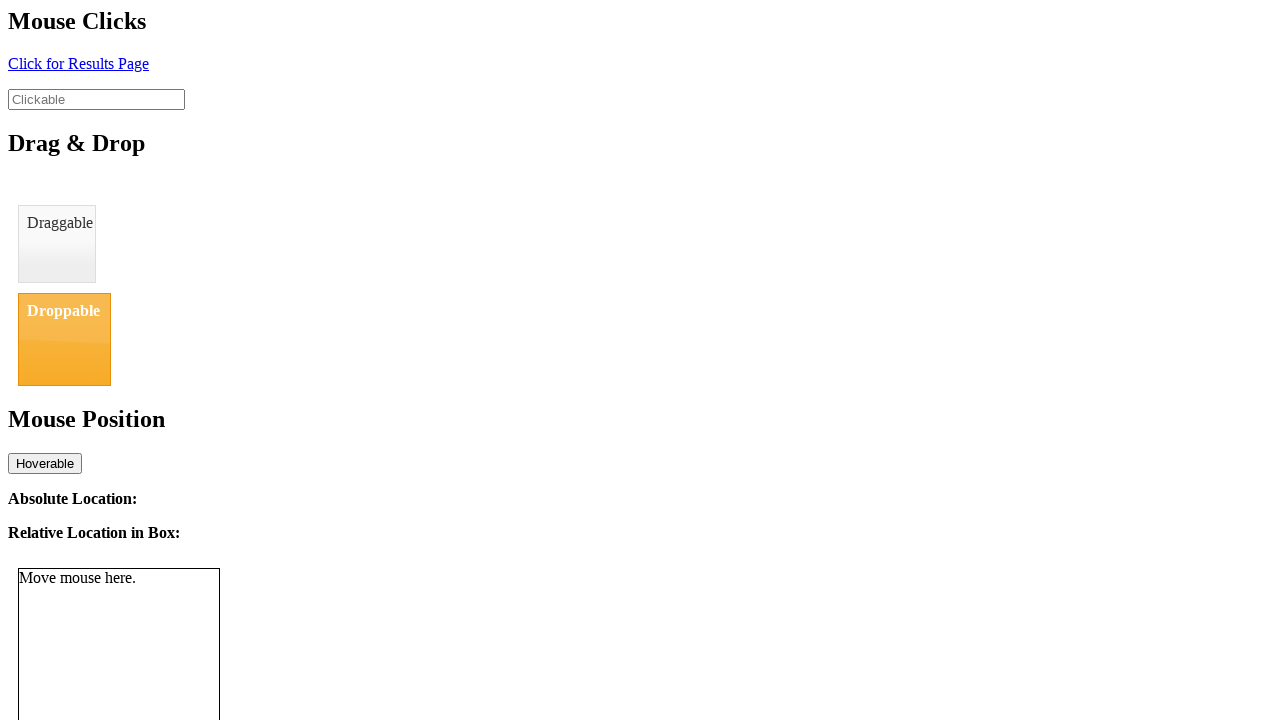

Moved mouse to center of clickable element at (96, 99)
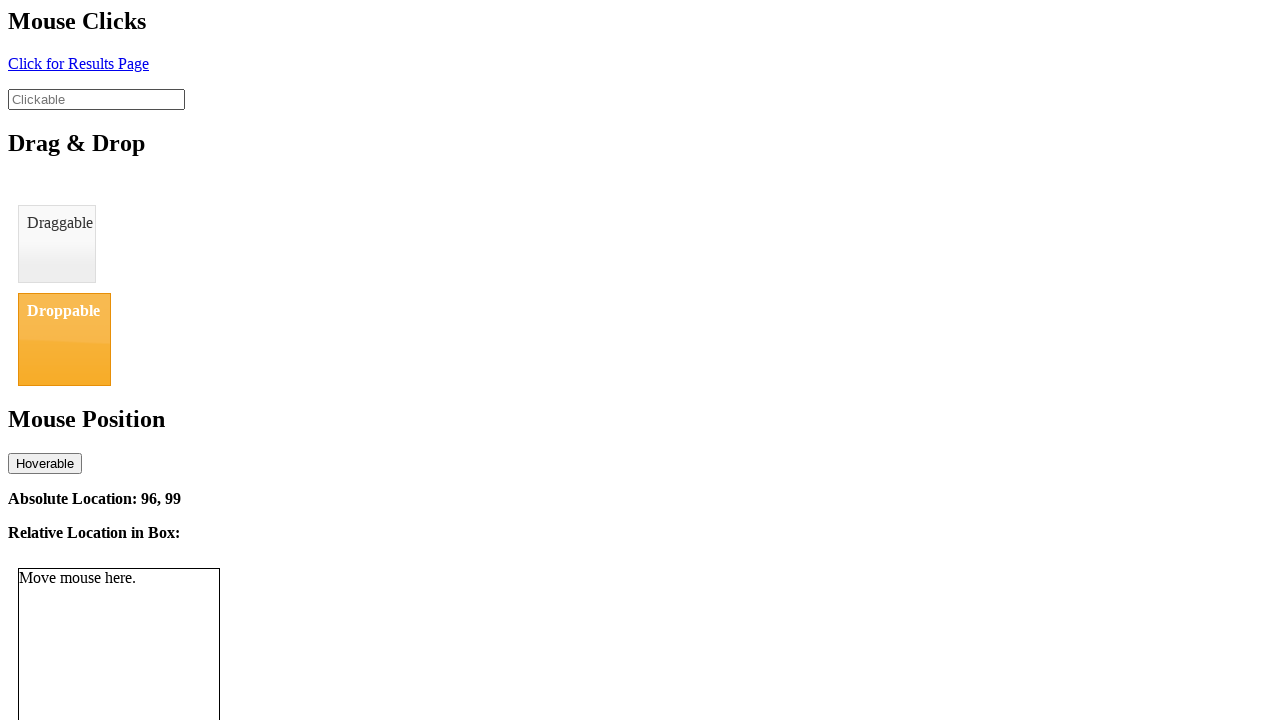

Pressed down mouse button (click and hold) at (96, 99)
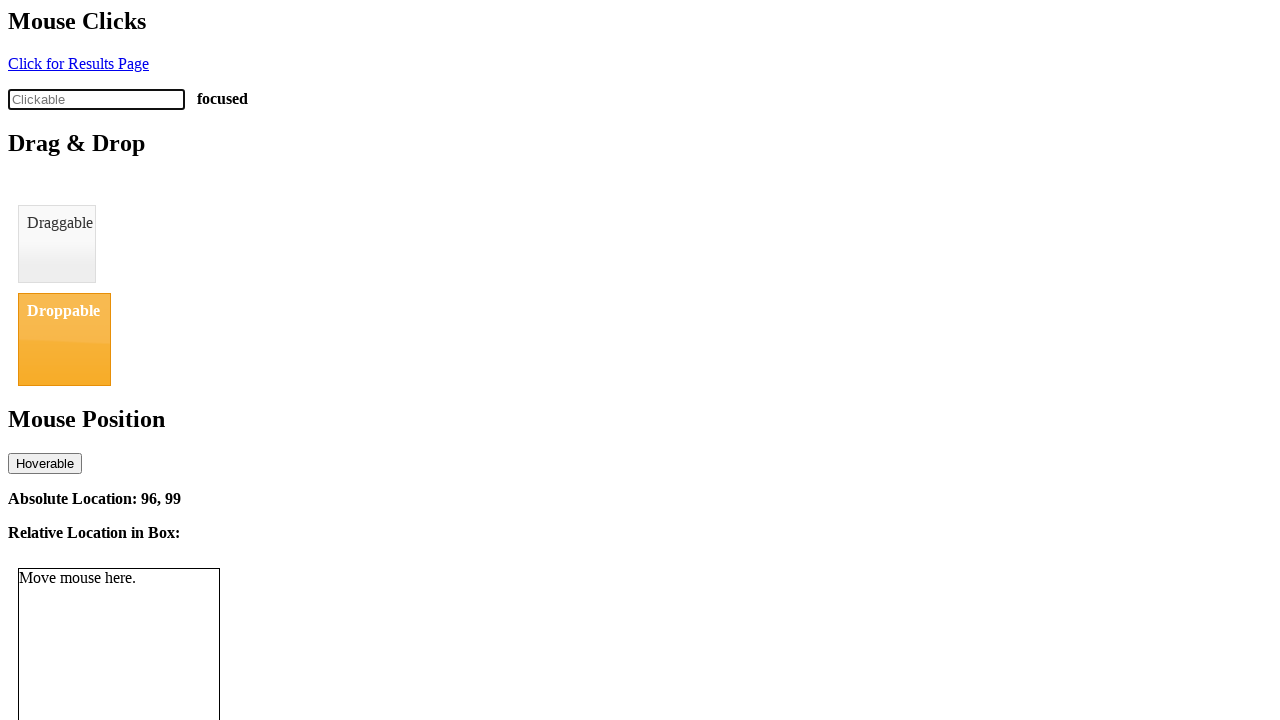

Pressed down Shift key
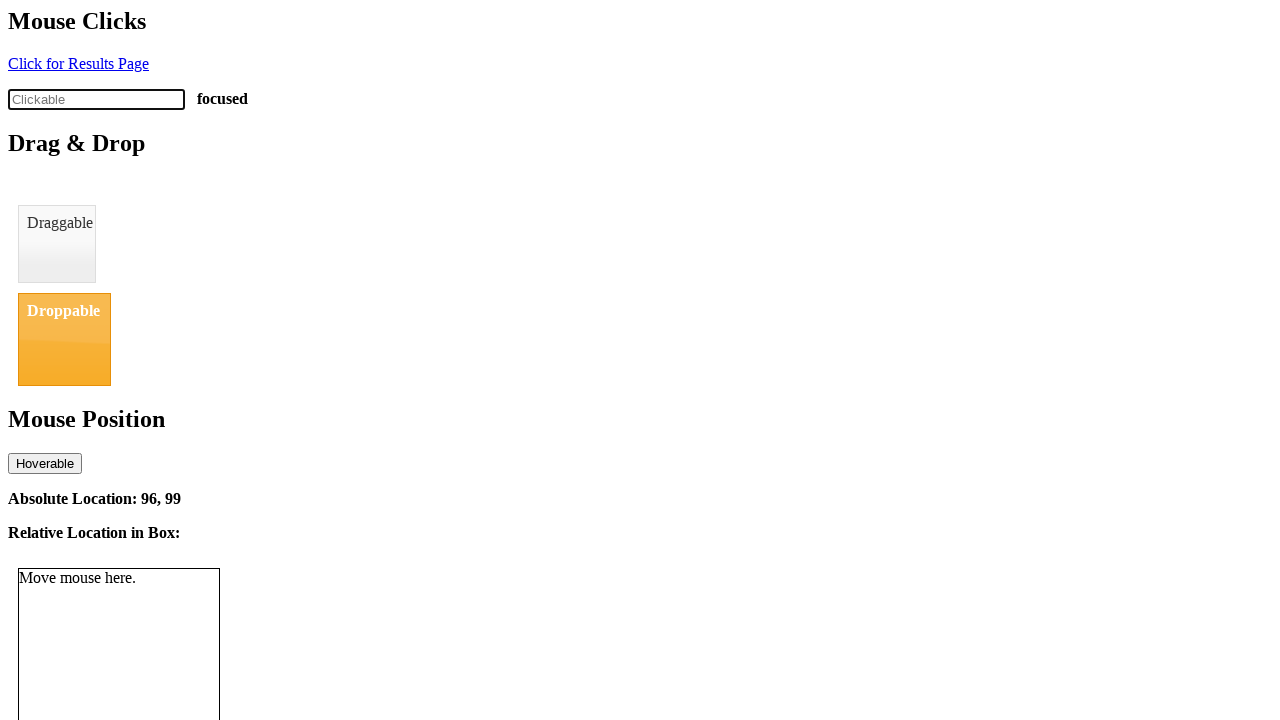

Typed 'a' while holding Shift and mouse button
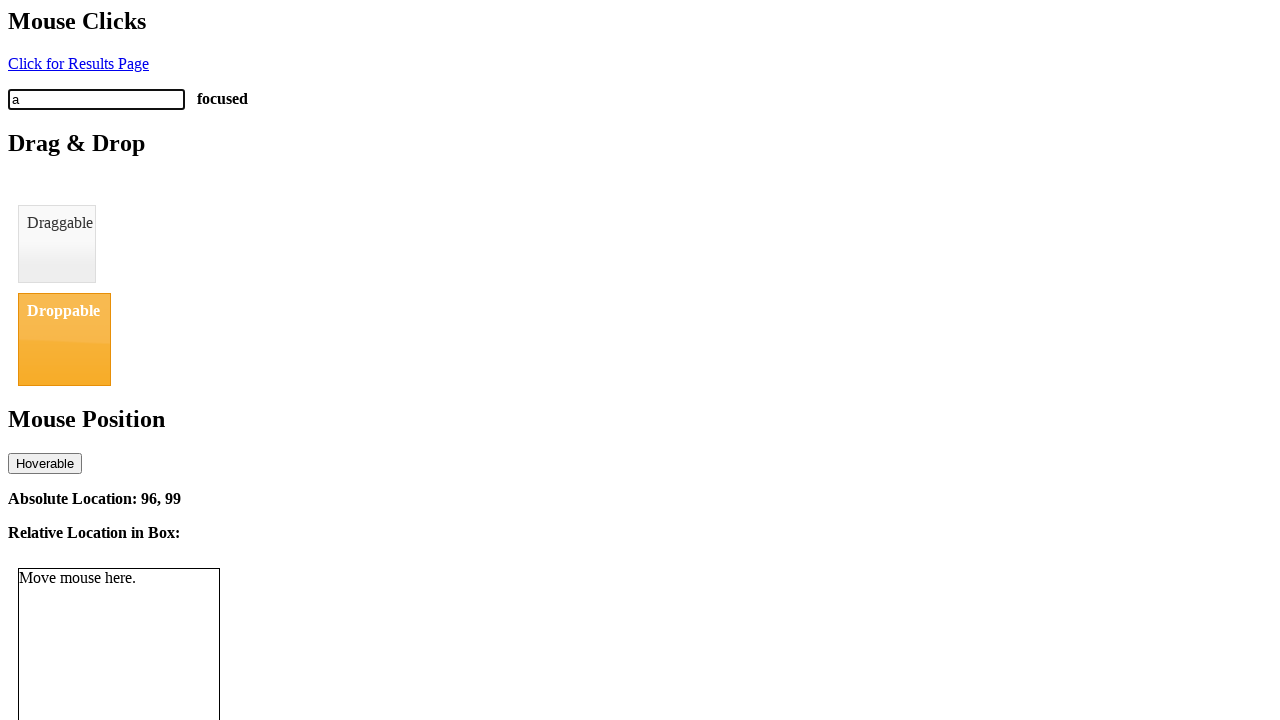

Released mouse button at (96, 99)
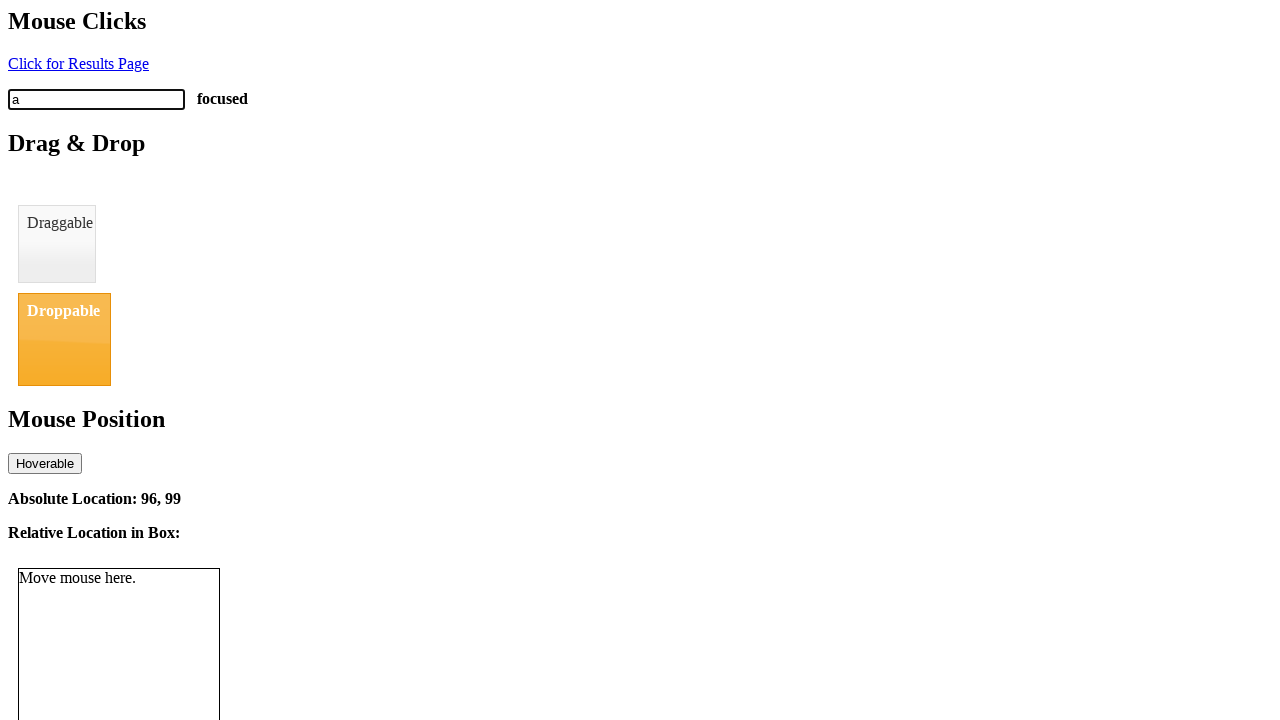

Released Shift key
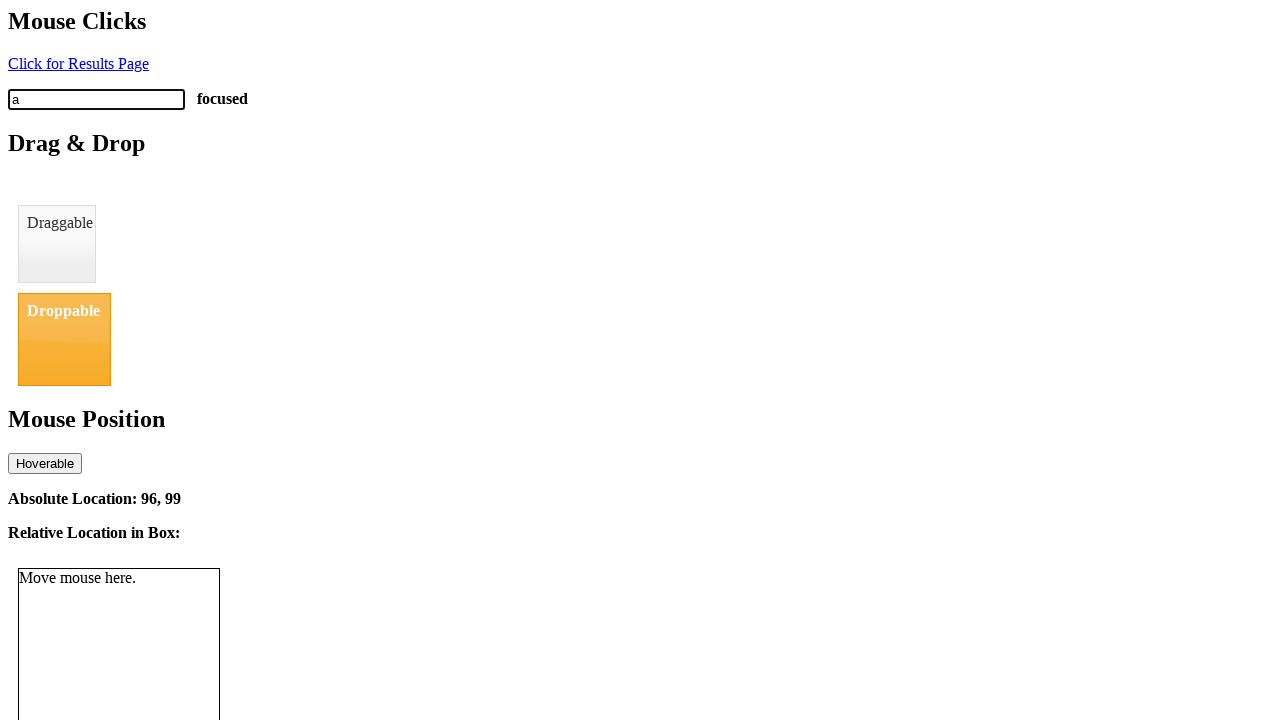

Typed 'a' without any modifier keys
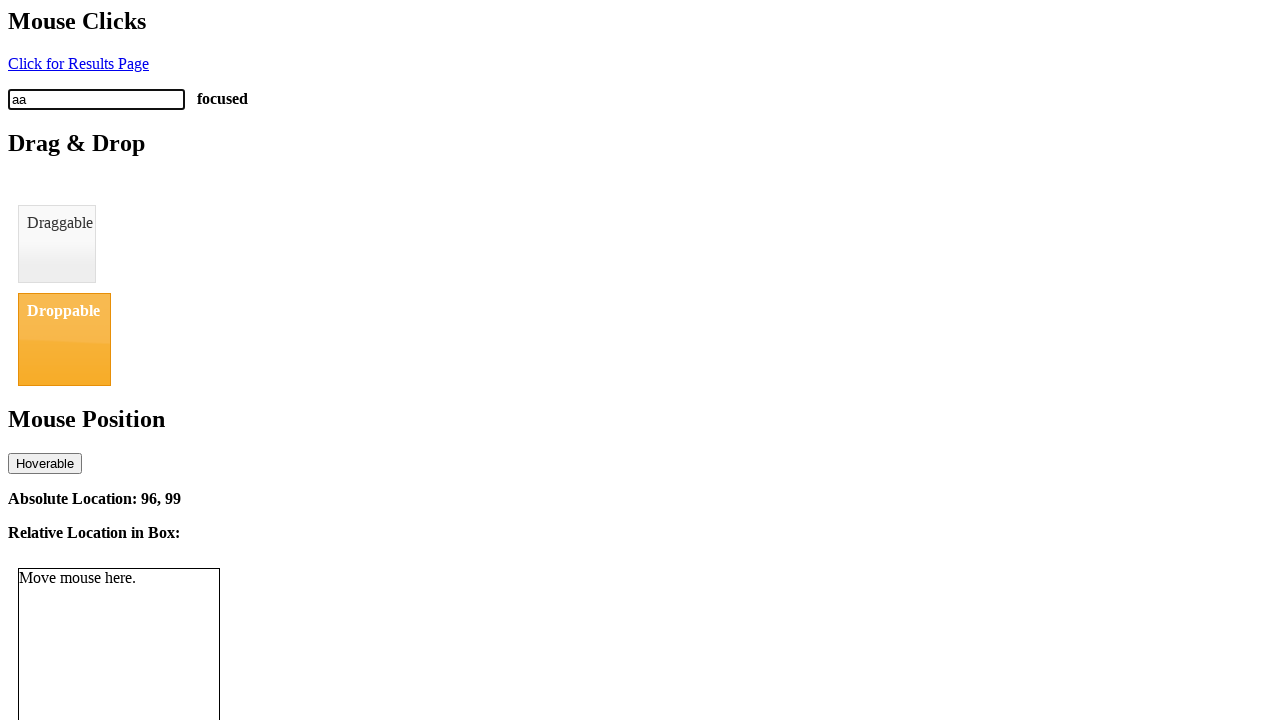

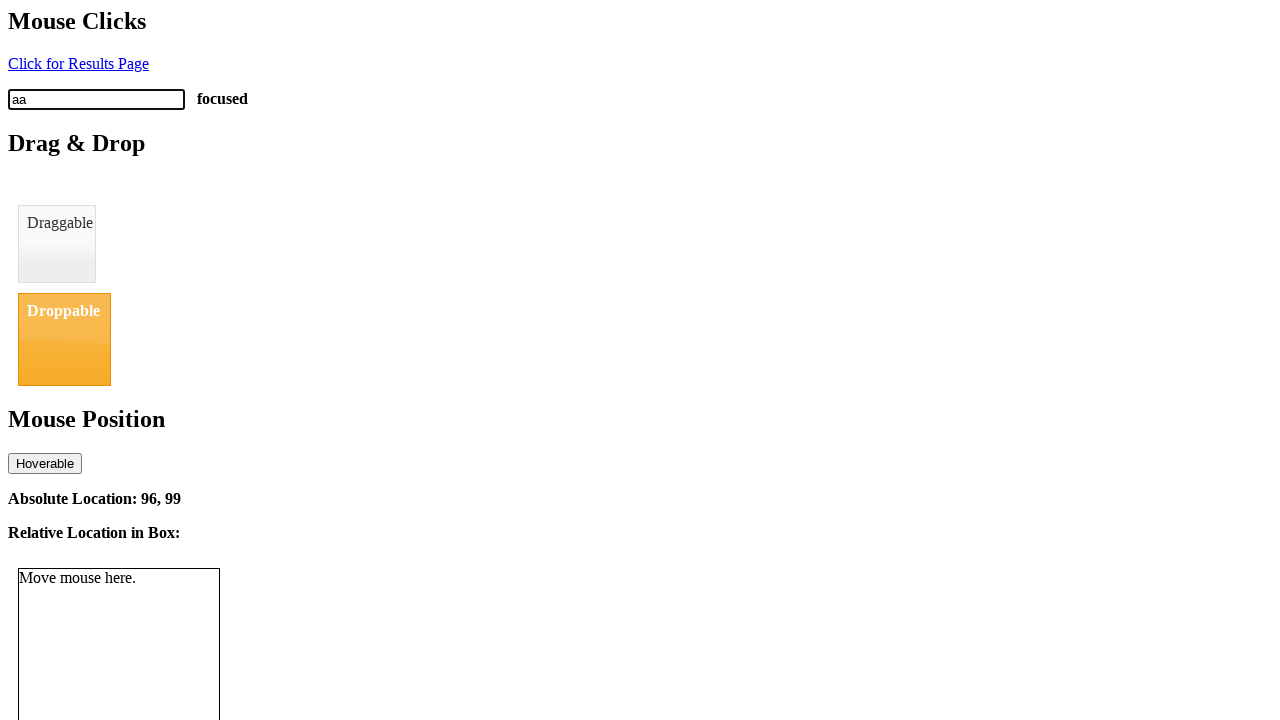